Tests the OLX search functionality by entering a search term in the search box and clicking the search button, then verifying the page title matches the expected result.

Starting URL: https://www.olx.in/

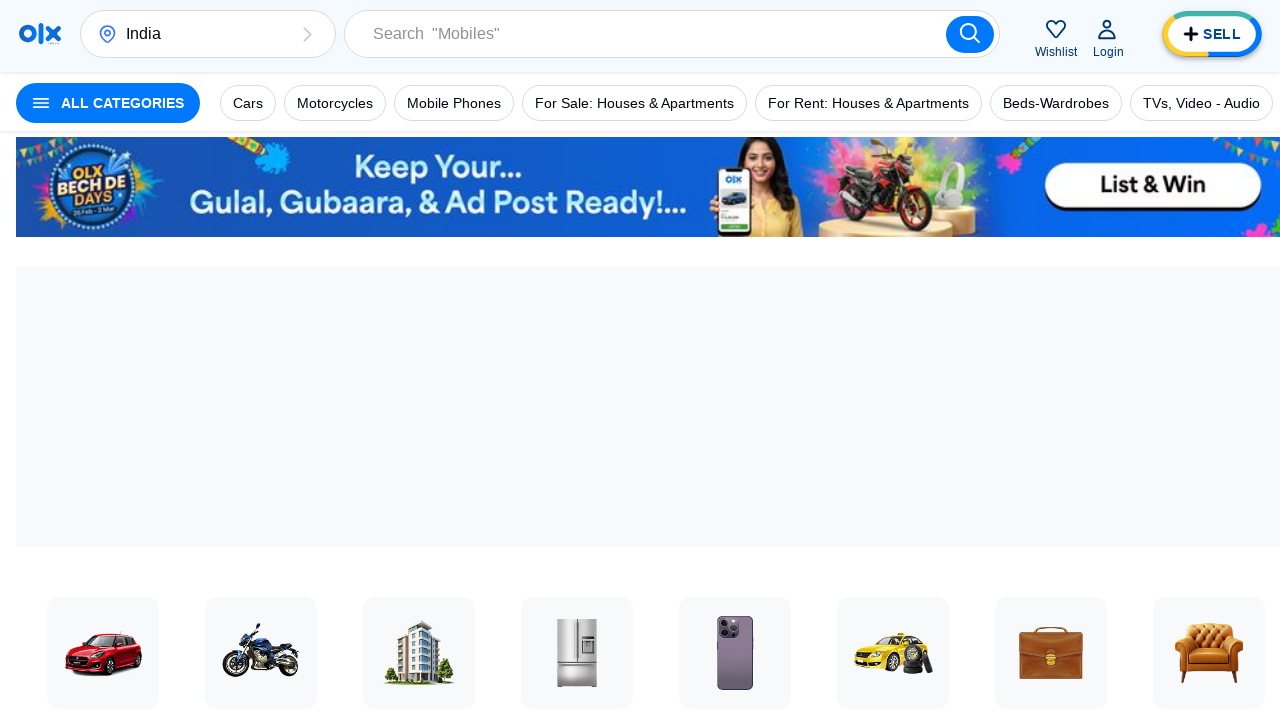

Filled search box with 'bikes' on input[data-aut-id='searchBox']
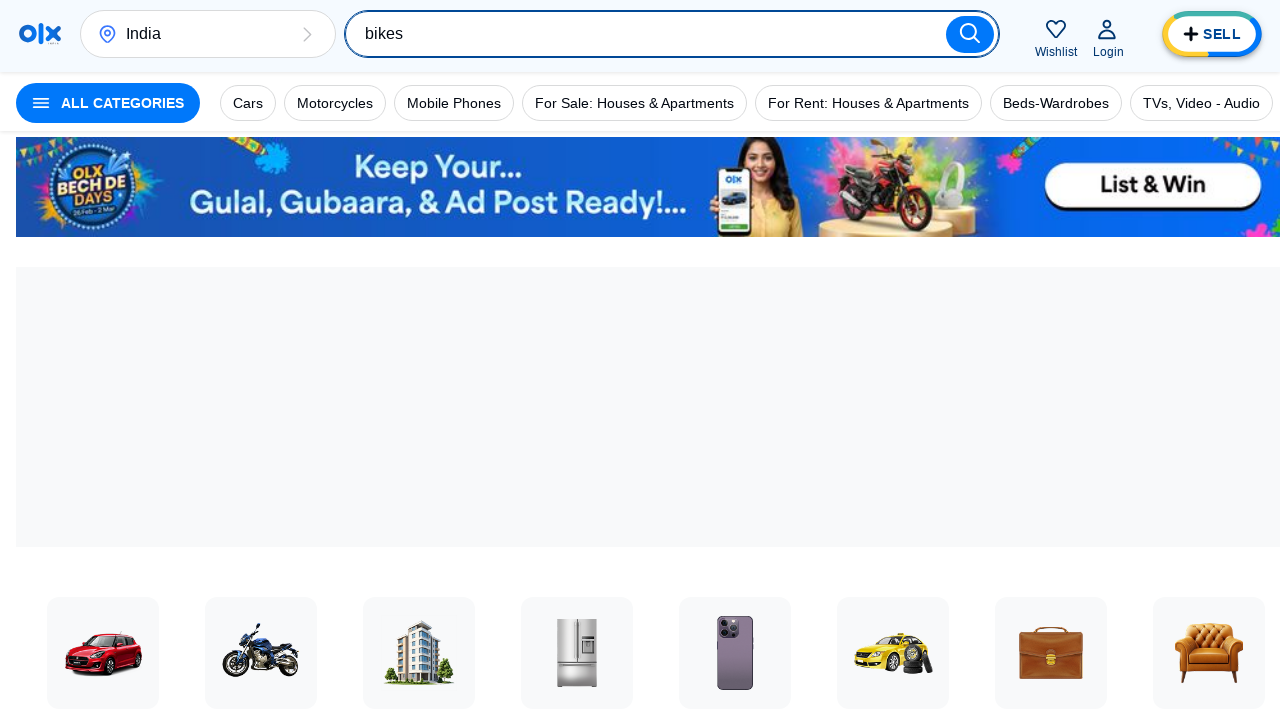

Clicked search button to initiate search at (970, 34) on div[data-aut-id='btnSearch']
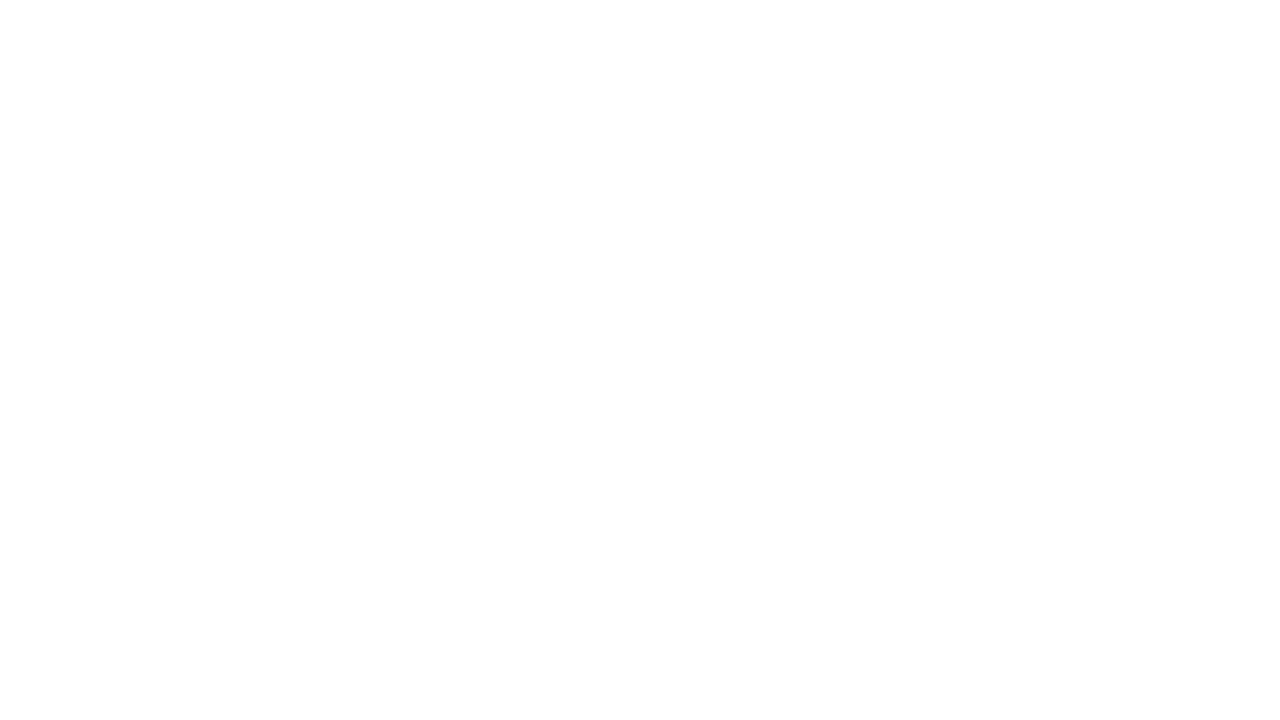

Waited 2 seconds for search results page to load
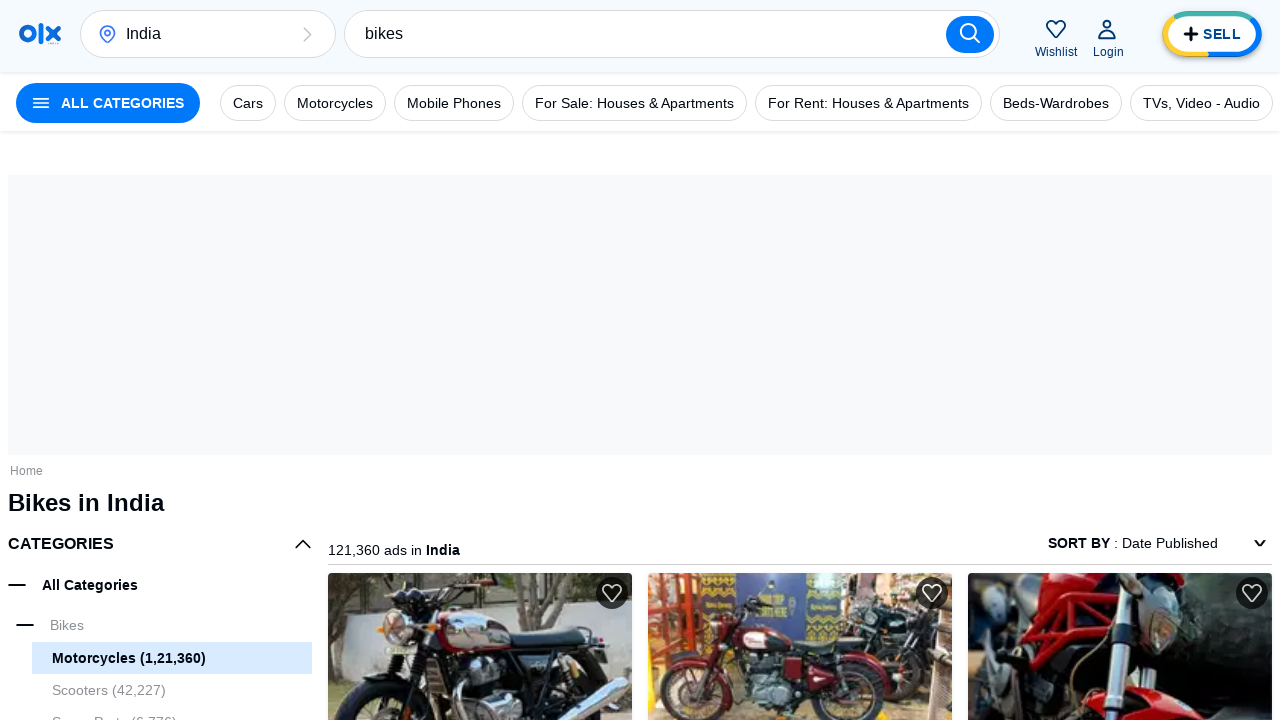

Verified search results page loaded by waiting for search box element
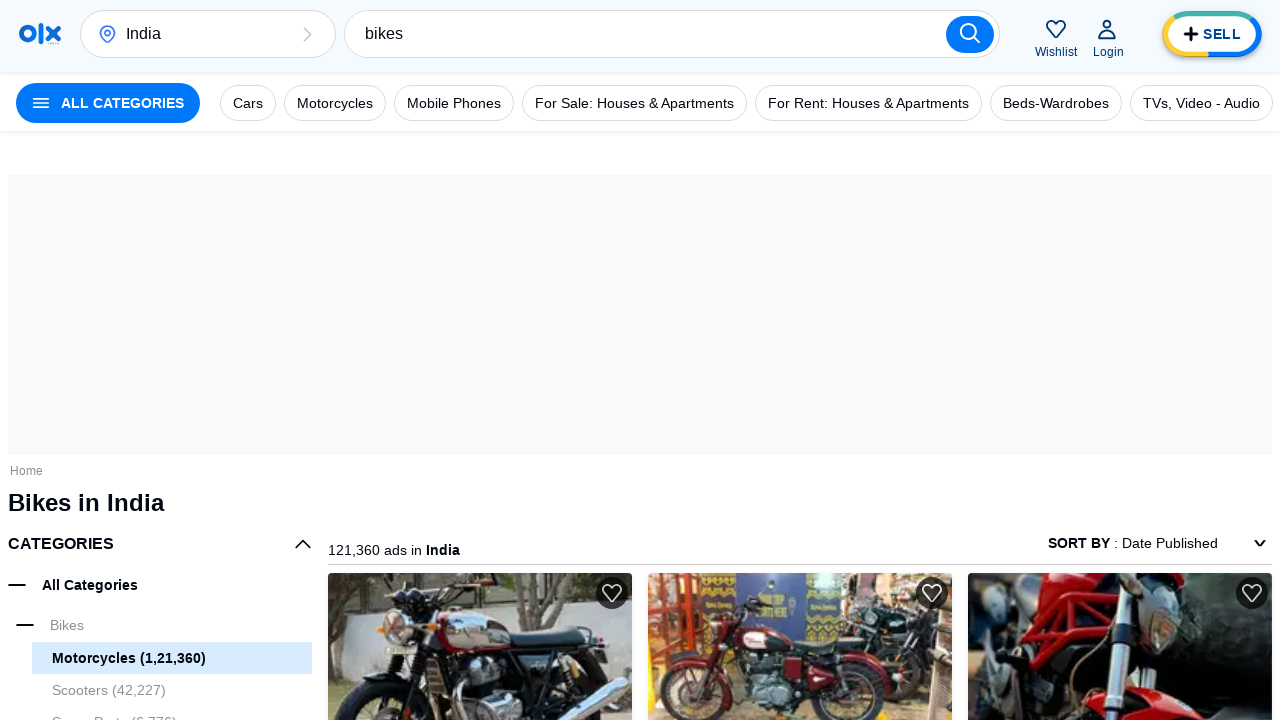

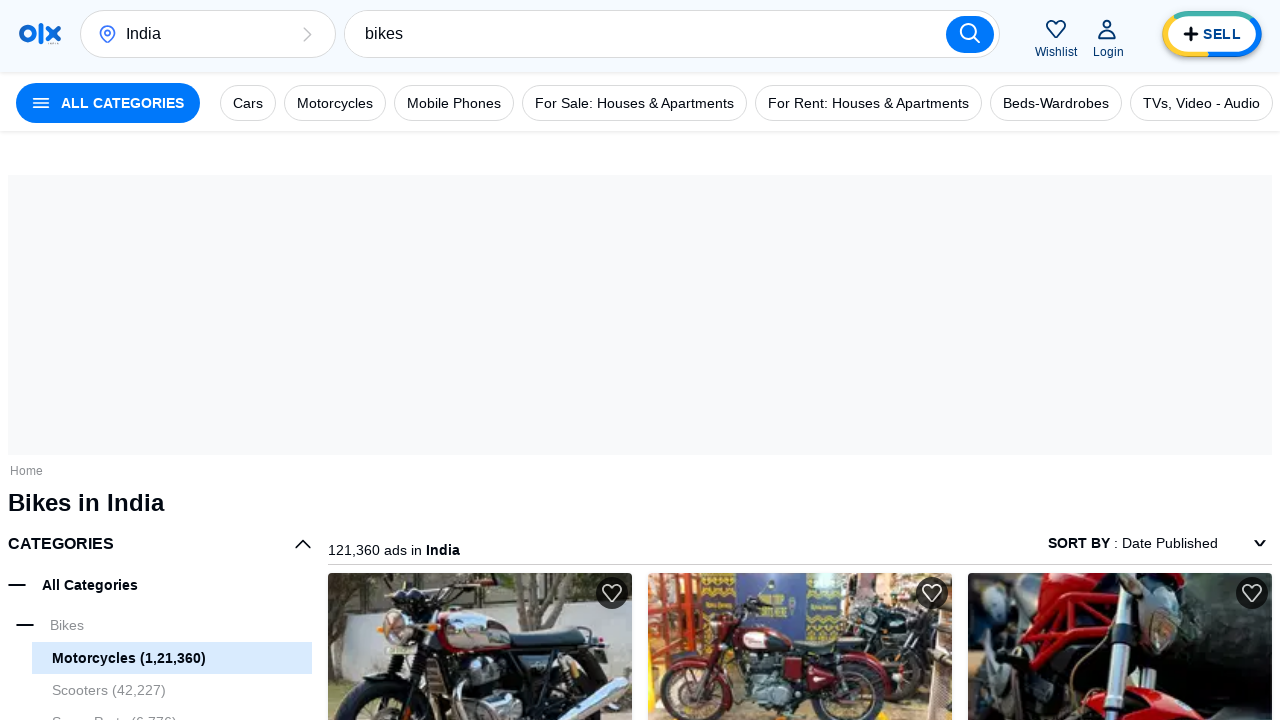